Tests radio button functionality on a registration form by selecting the Male radio button and verifying its state

Starting URL: http://demo.automationtesting.in/Register.html

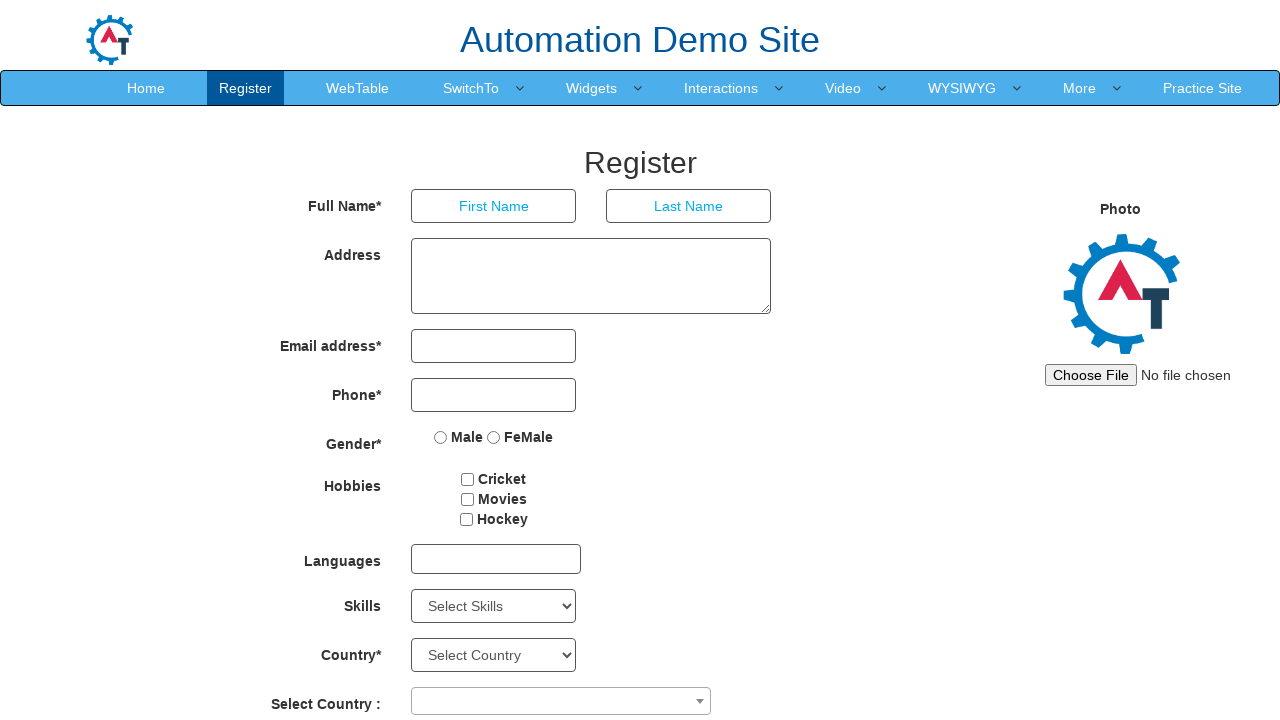

Clicked on the Male radio button at (441, 437) on input[value='Male']
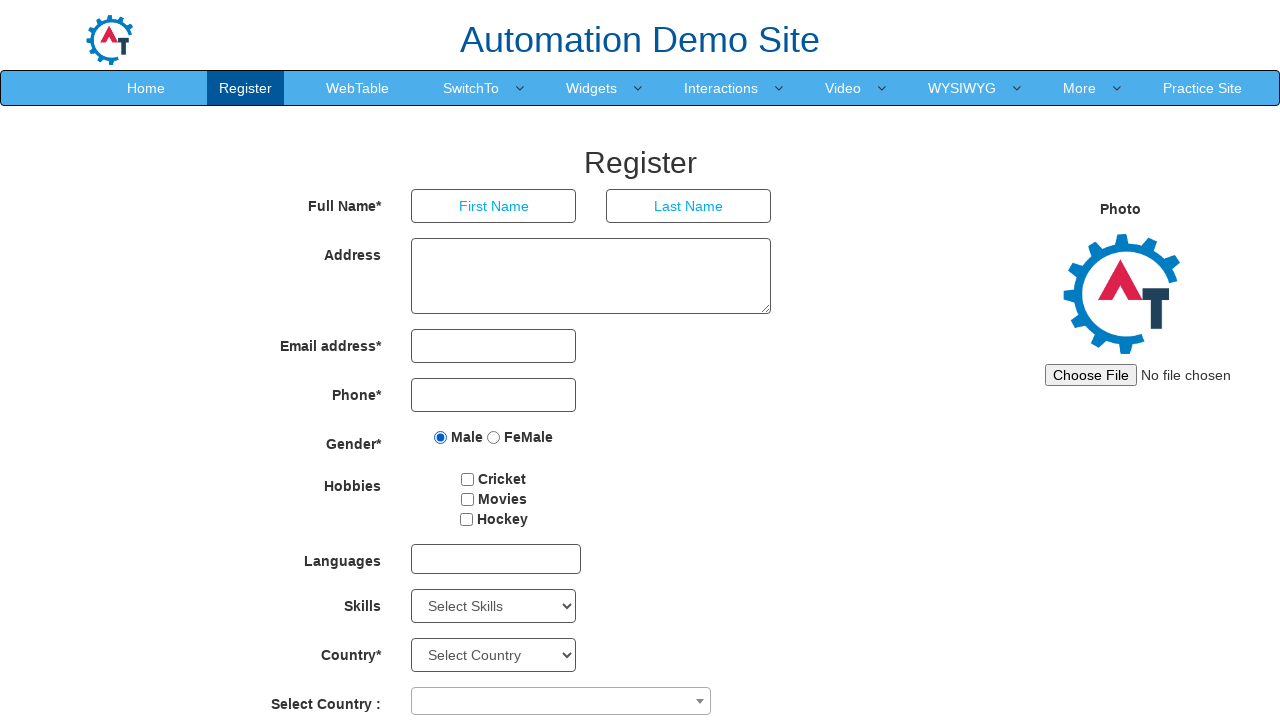

Verified that Male radio button is checked
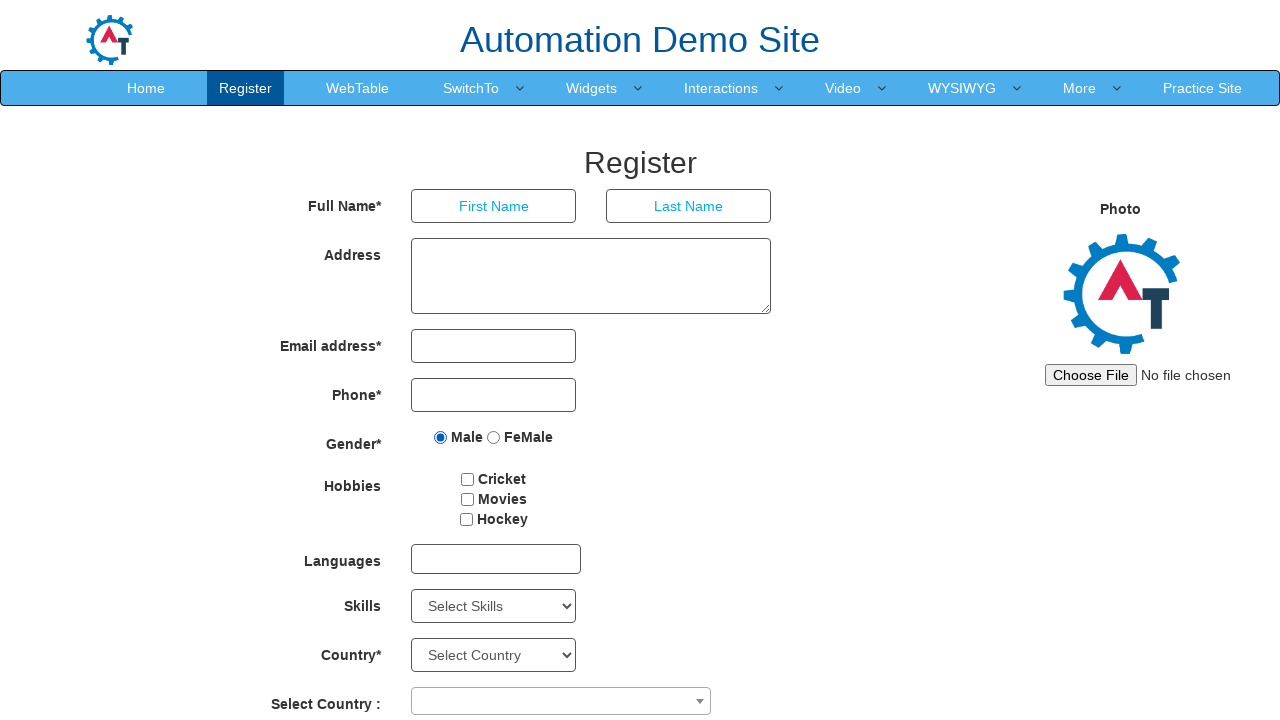

Verified that Male radio button is visible
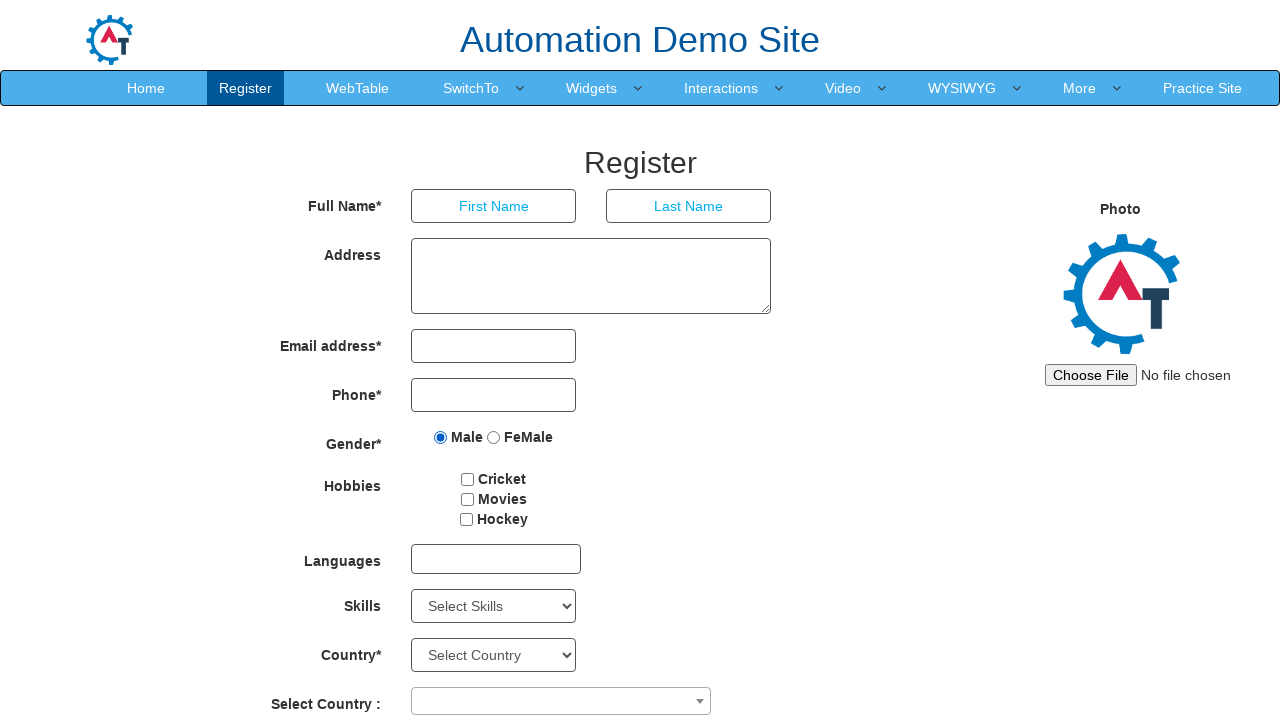

Verified that Male radio button is enabled
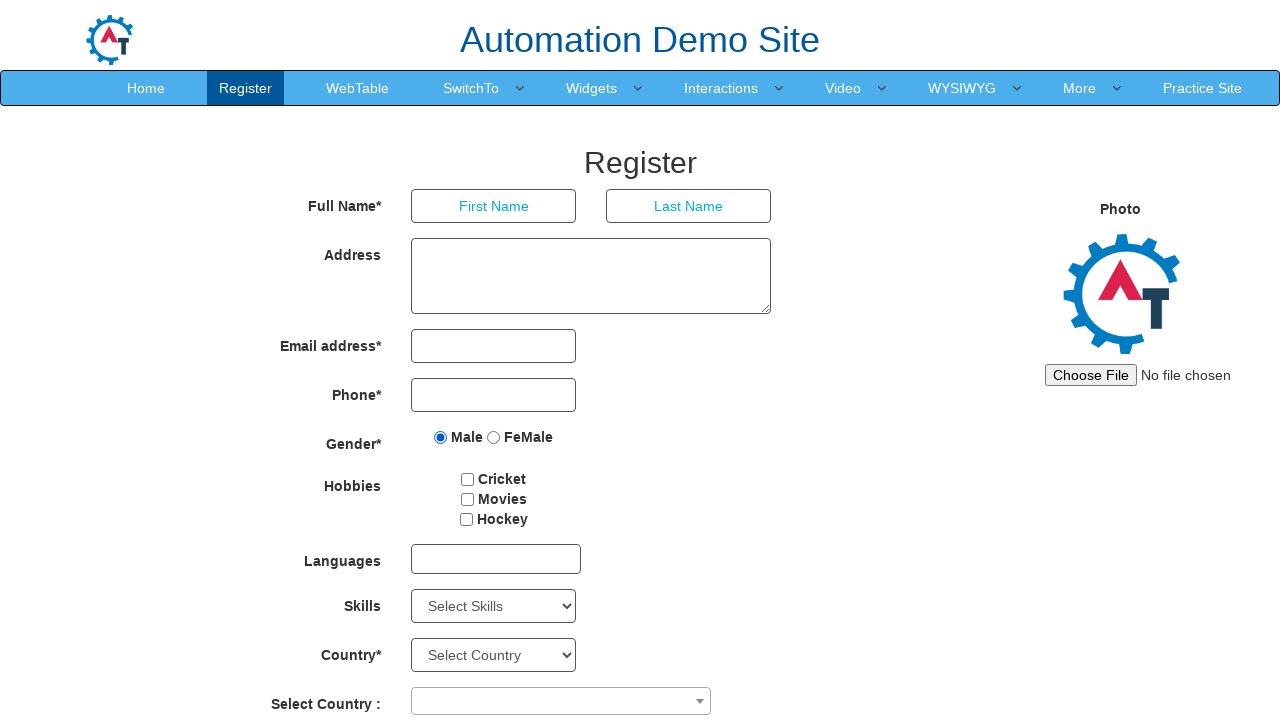

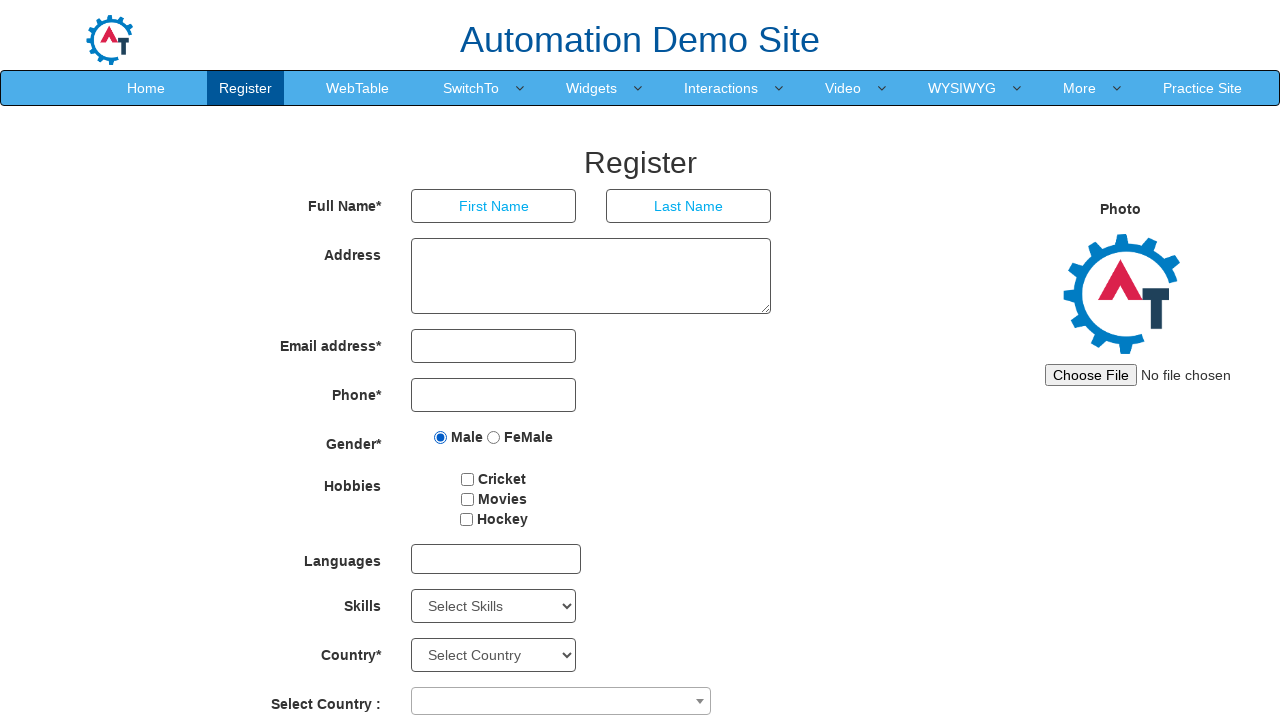